Solves a math problem on the page by reading a value, calculating the answer using a logarithmic formula, filling the form, selecting checkboxes, and submitting

Starting URL: https://suninjuly.github.io/math.html

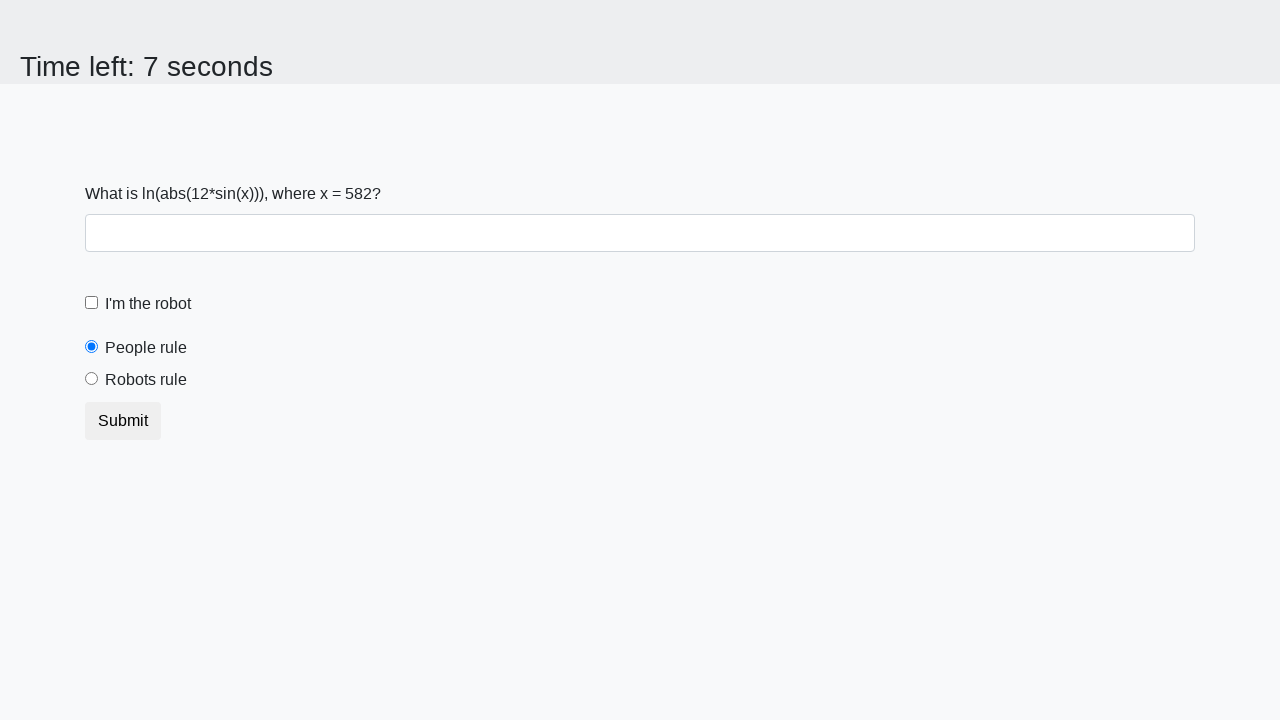

Read the value from #input_value element
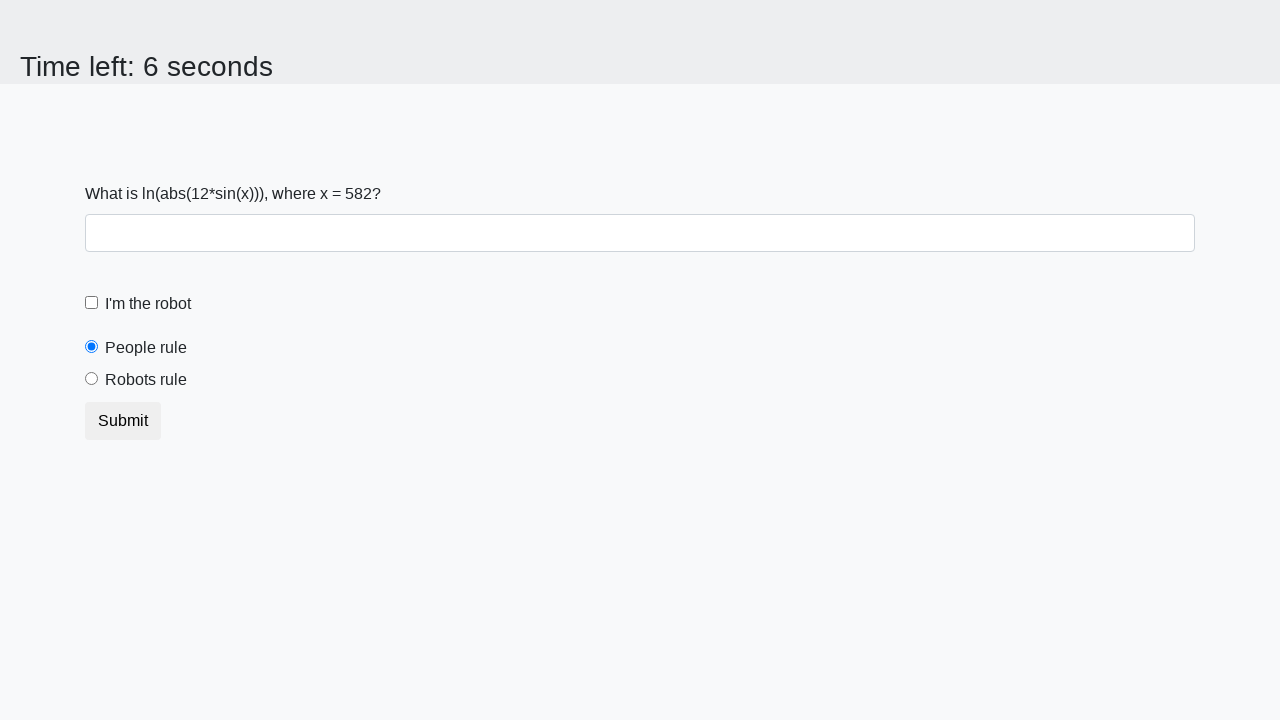

Calculated logarithmic answer using formula: log(abs(12 * sin(582)))
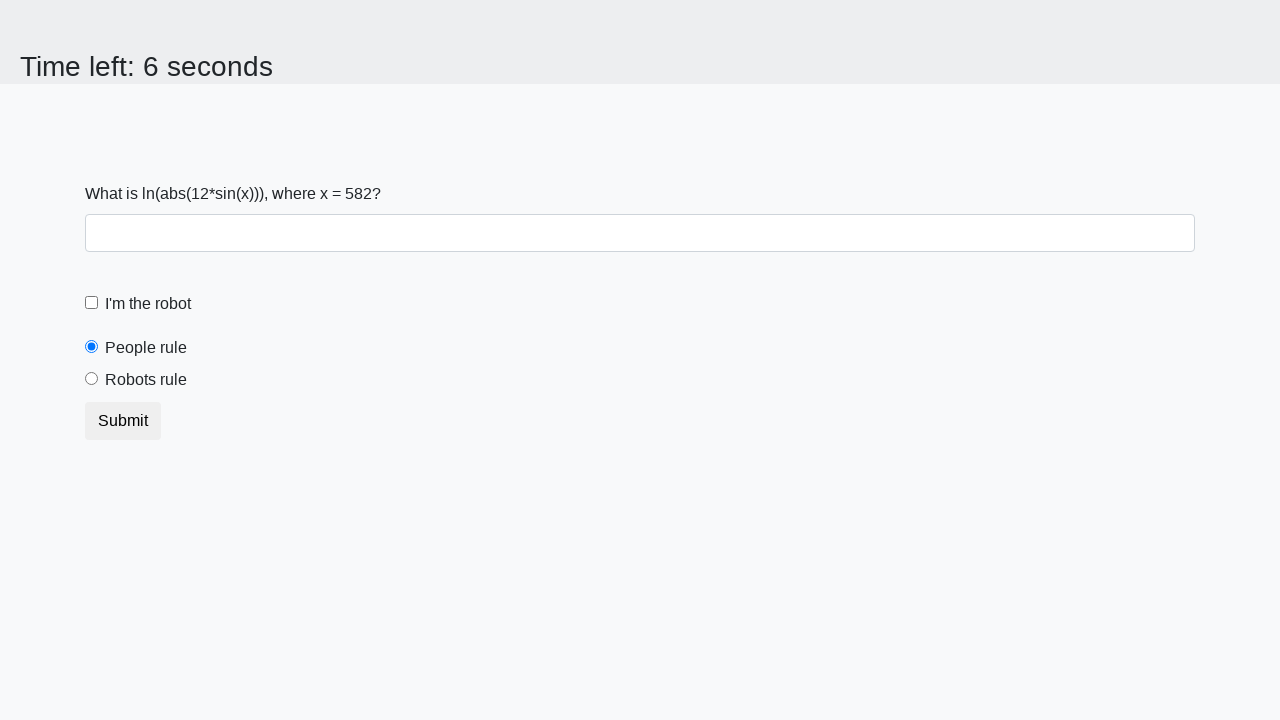

Filled answer field with calculated value: 2.157900741937611 on #answer
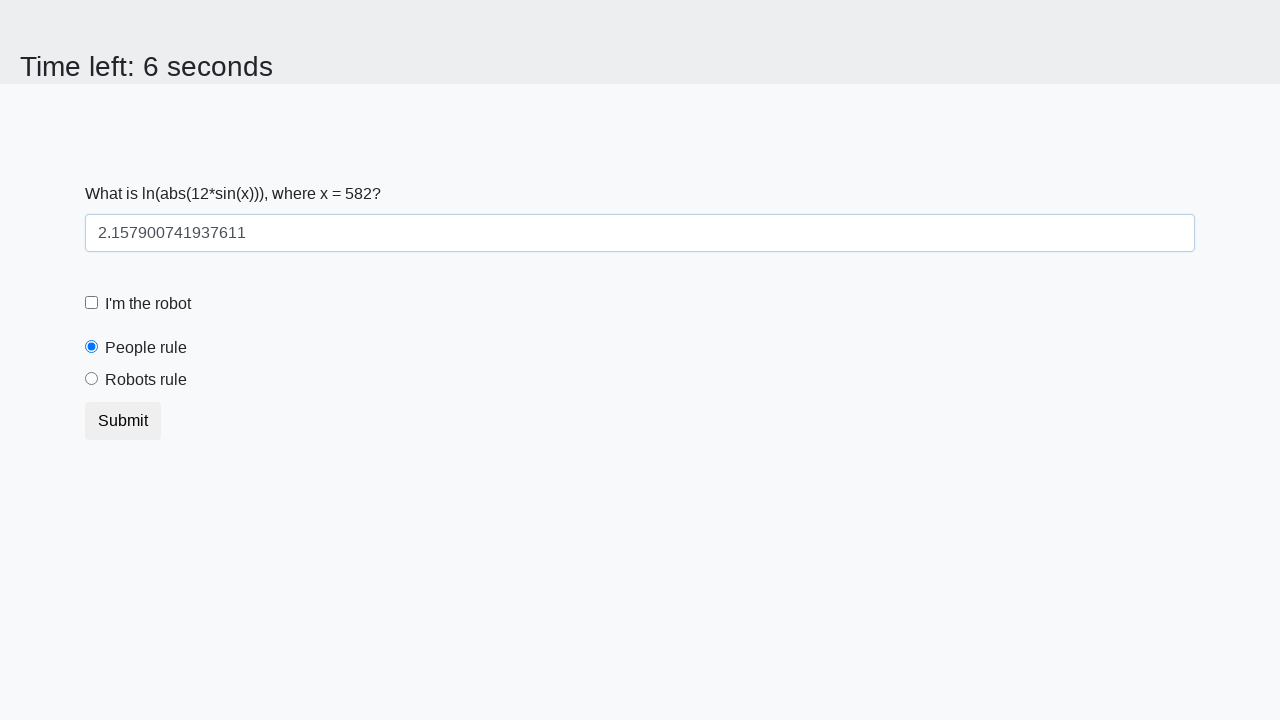

Clicked the robot checkbox at (92, 303) on .form-check-input[id="robotCheckbox"]
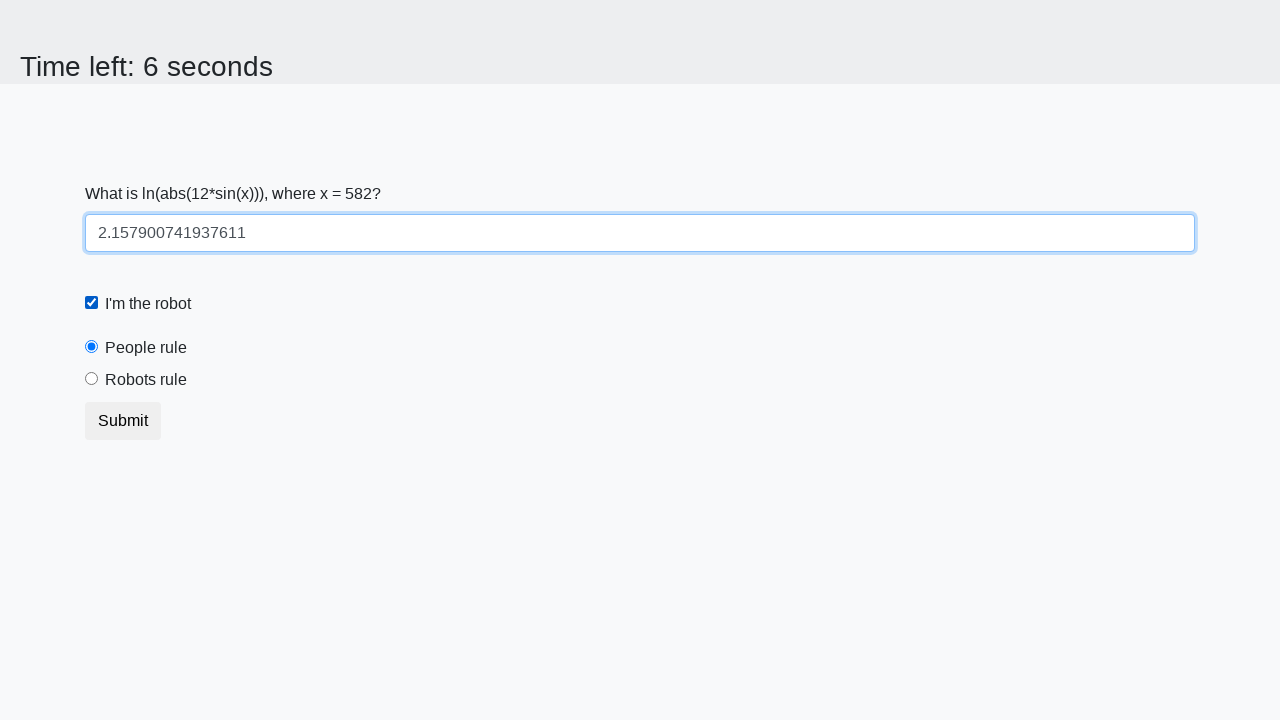

Clicked the robots rule radio button at (92, 379) on .form-check-input[id="robotsRule"]
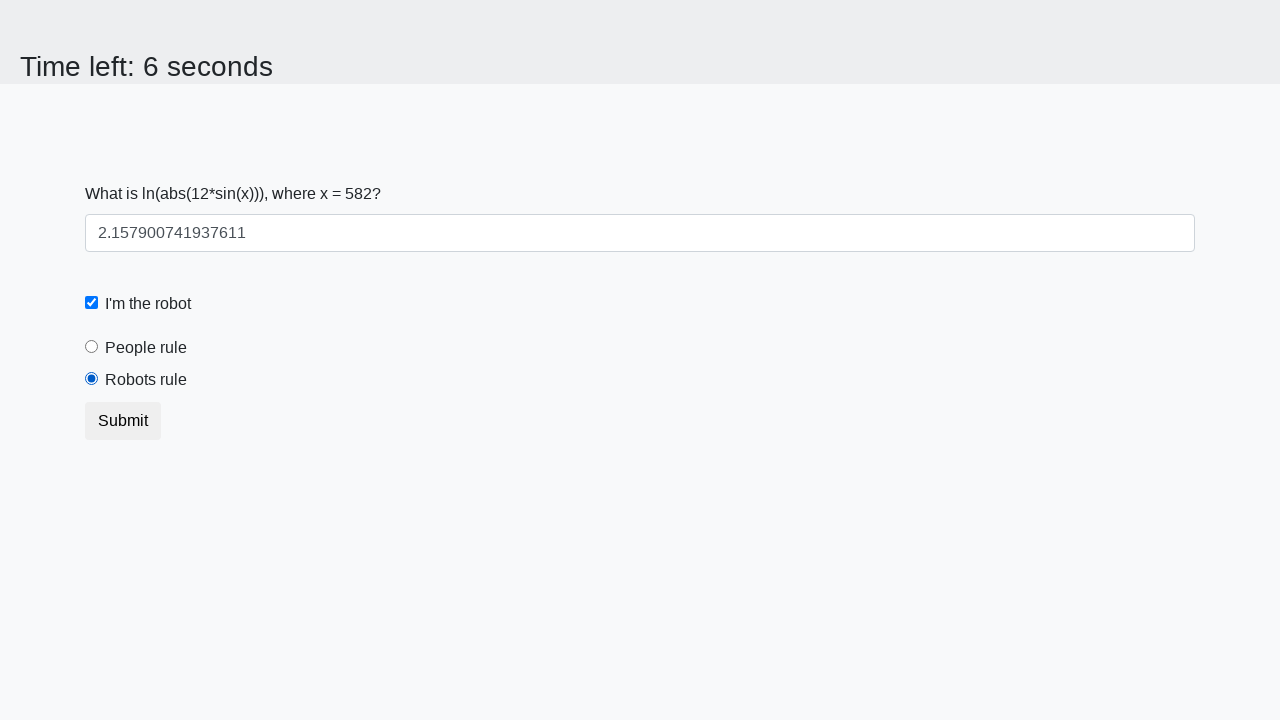

Clicked submit button to submit the form at (123, 421) on button
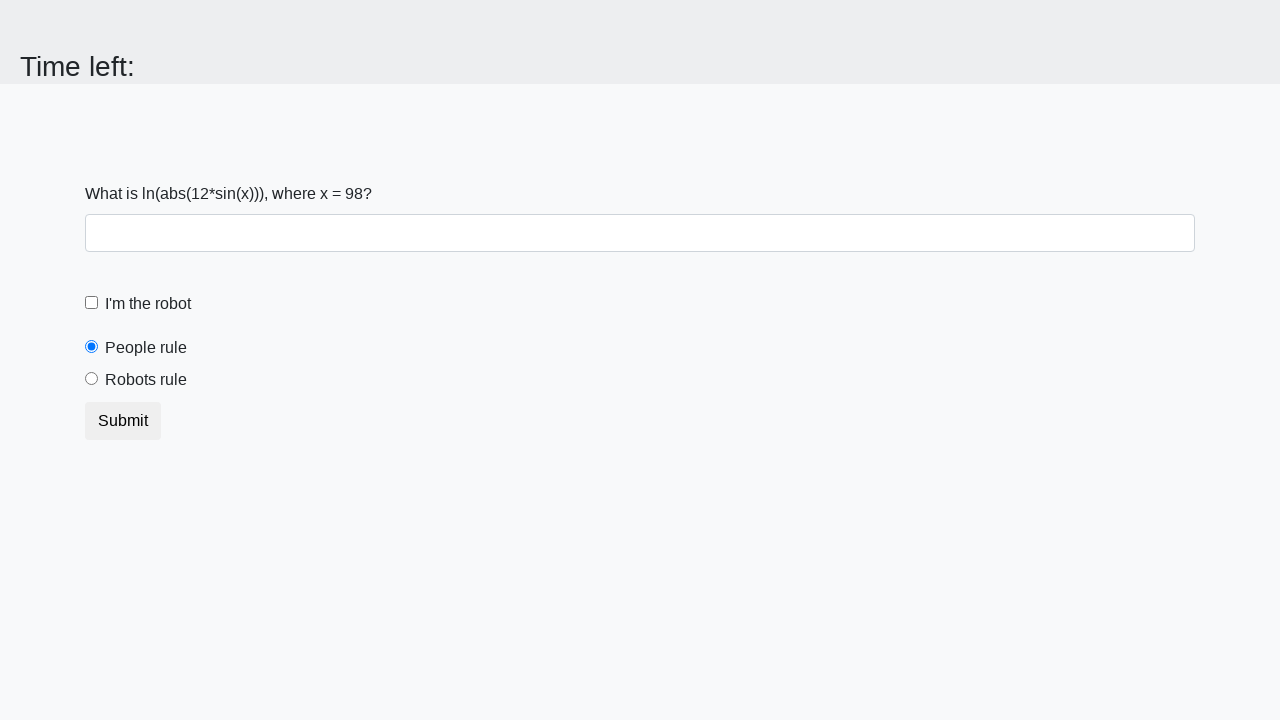

Set up dialog handler to accept alert
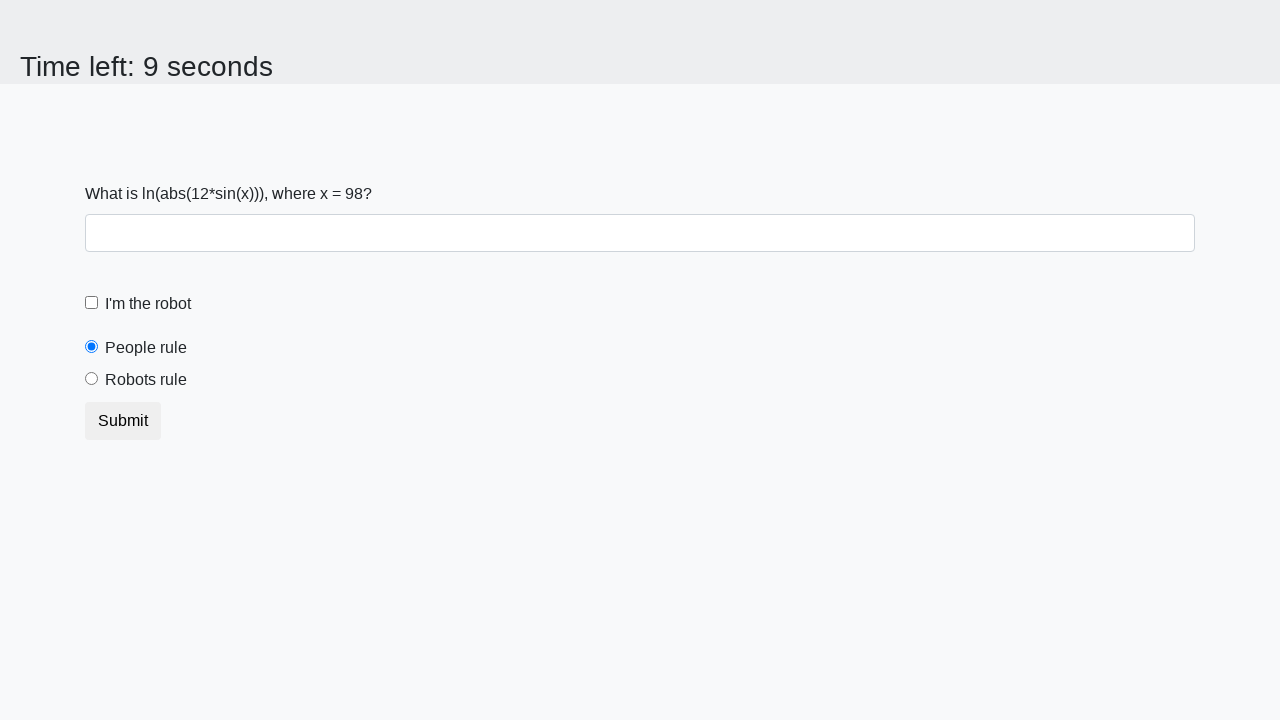

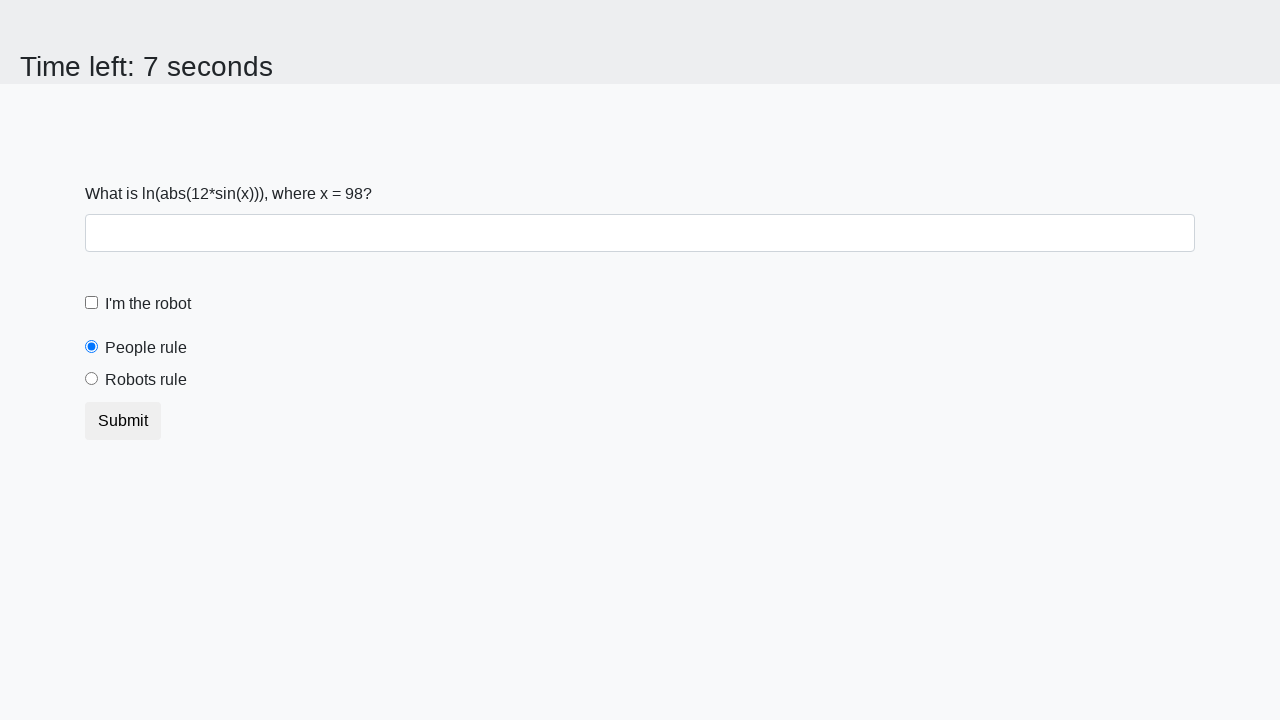